Tests the OpenCart demo homepage by verifying the page title equals "Your Store" and the URL contains "opencart"

Starting URL: https://naveenautomationlabs.com/opencart/

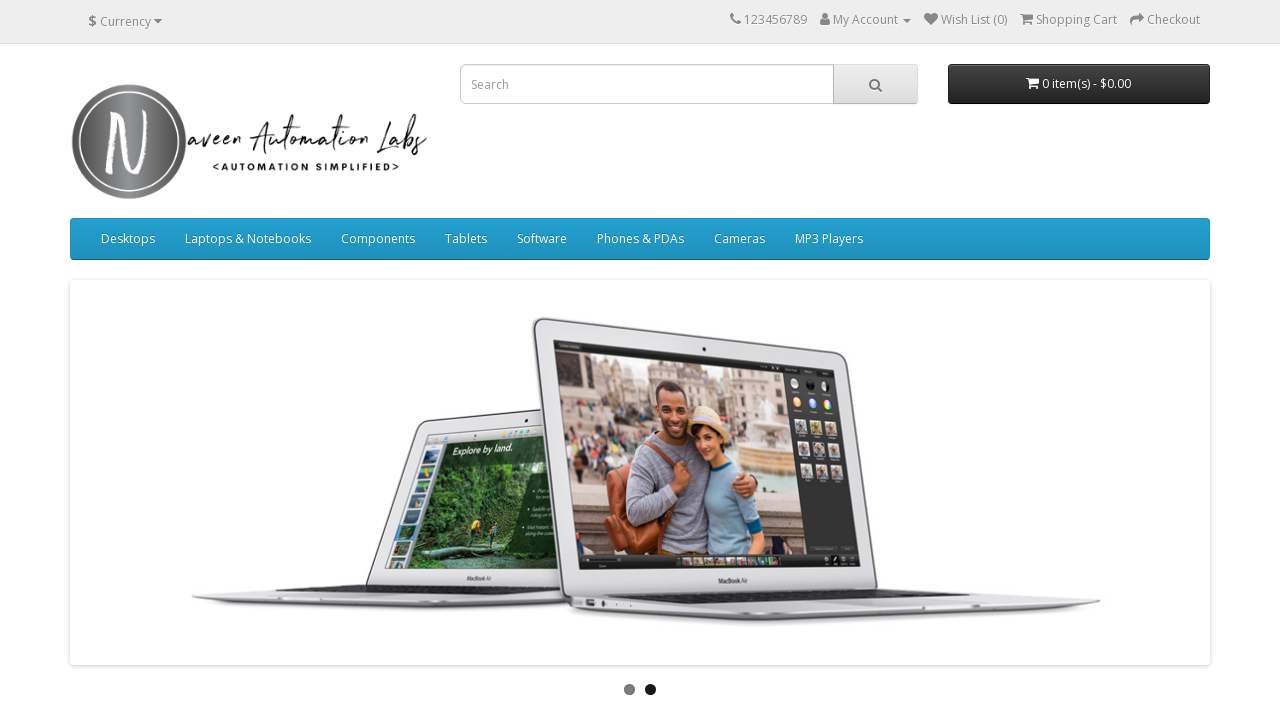

Page loaded and DOM content ready
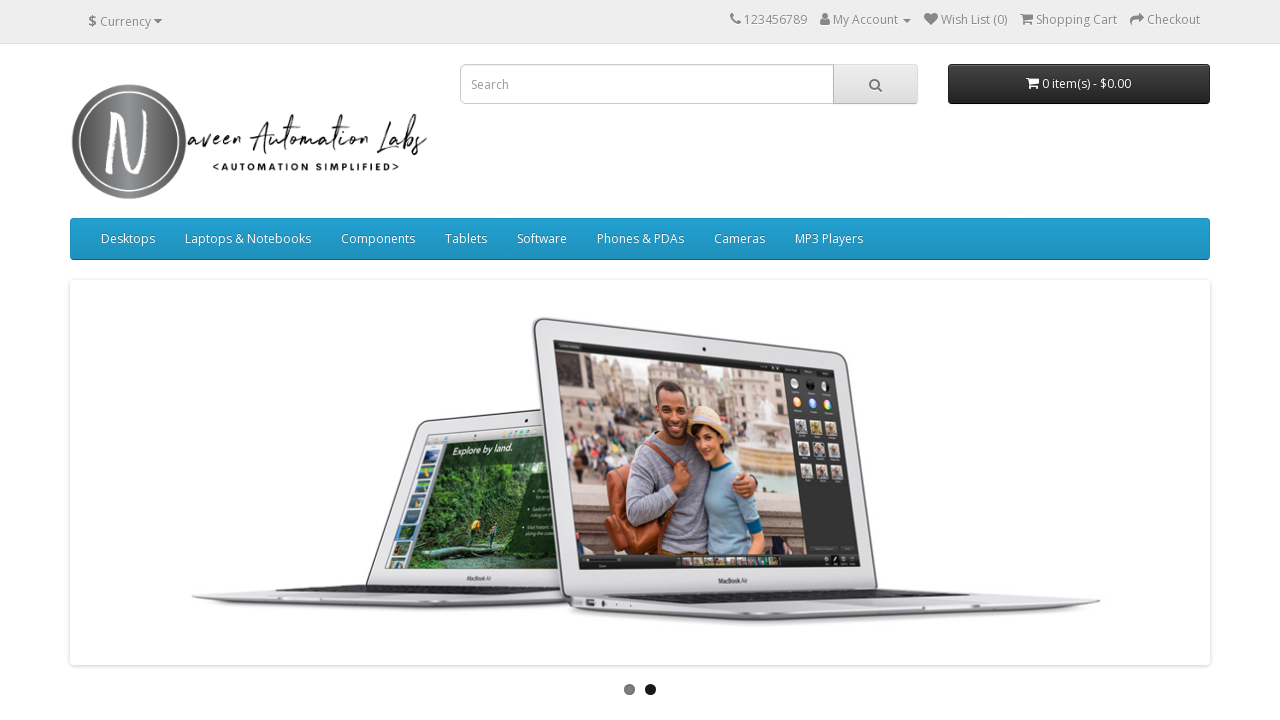

Retrieved page title: 'Your Store'
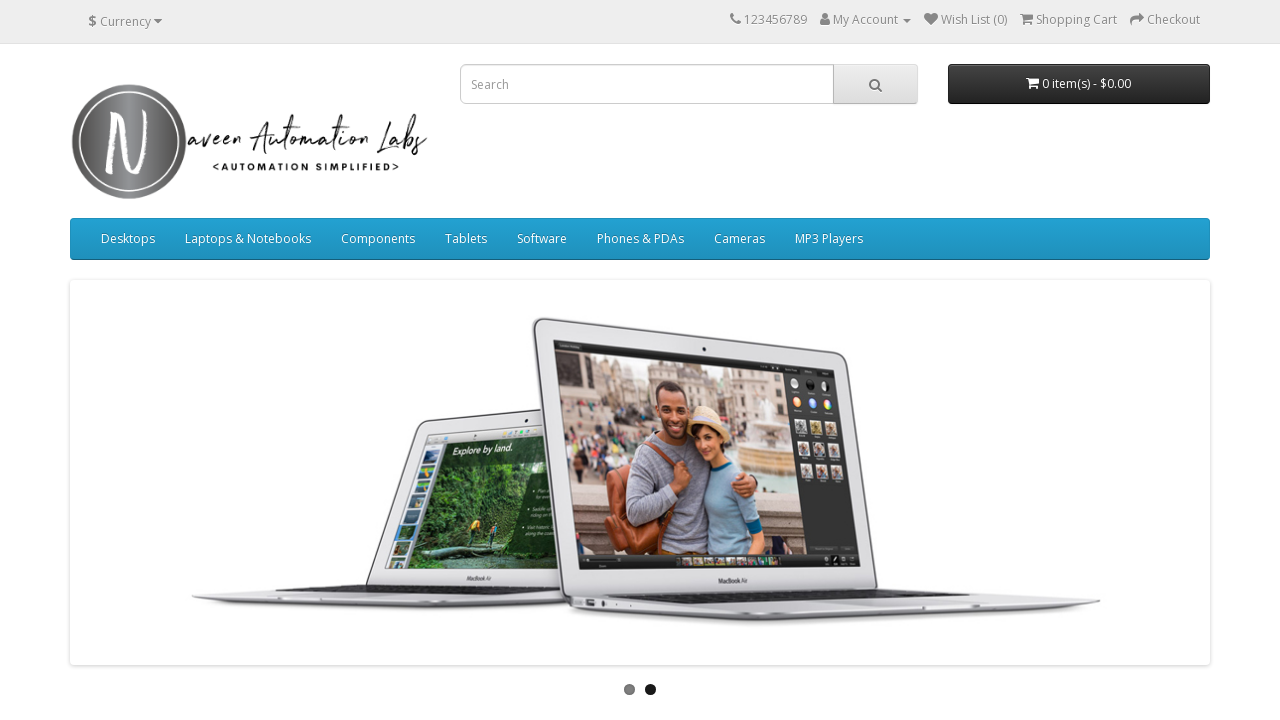

Page title verification passed - title equals 'Your Store'
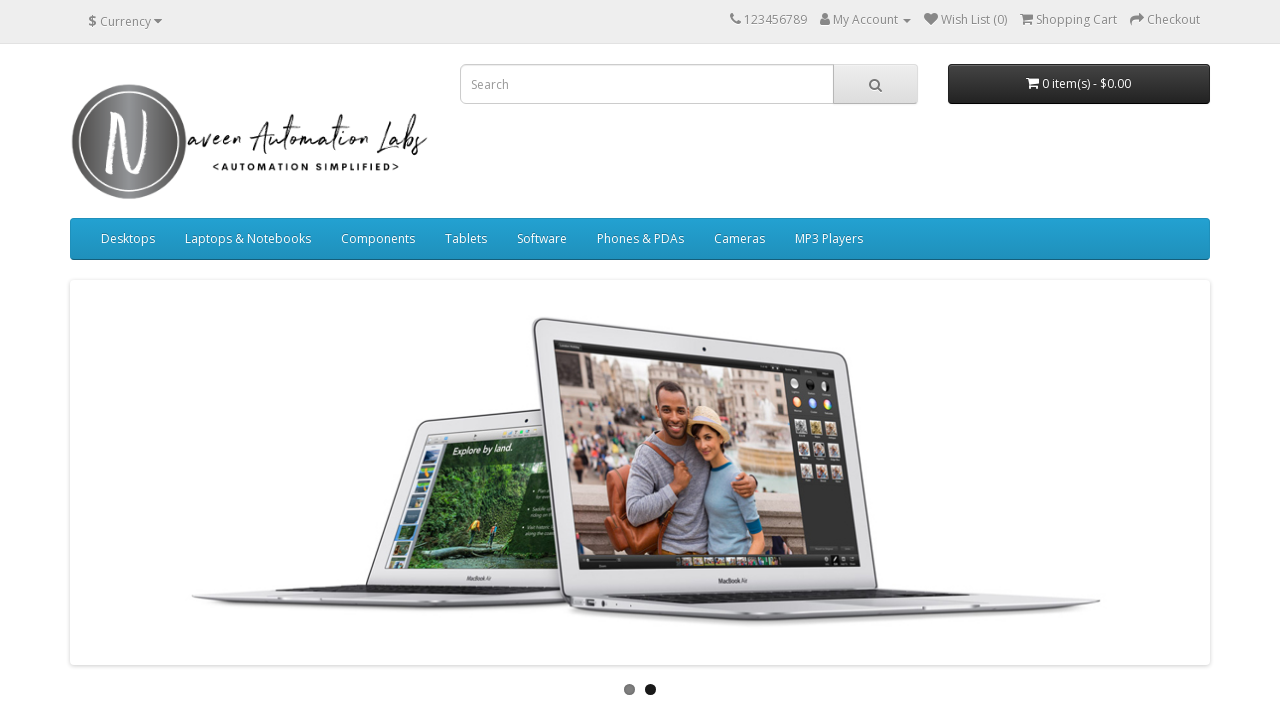

Retrieved page URL: 'https://naveenautomationlabs.com/opencart/'
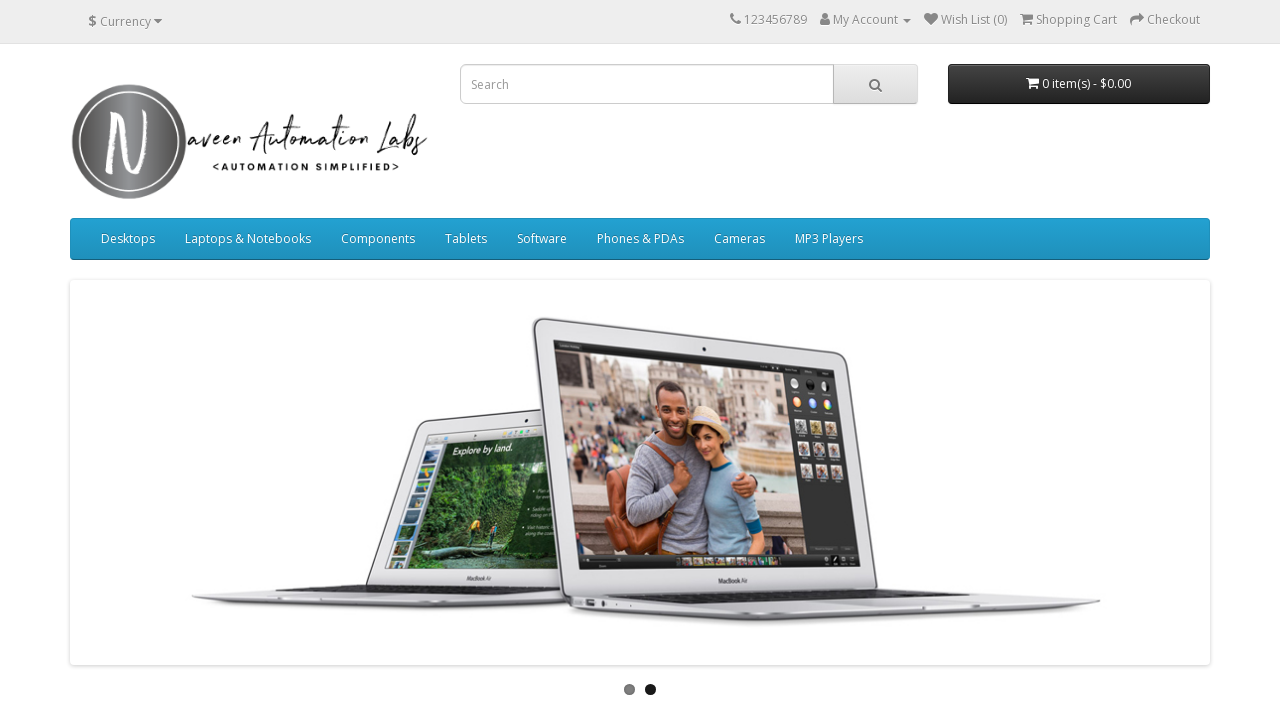

URL verification passed - URL contains 'opencart'
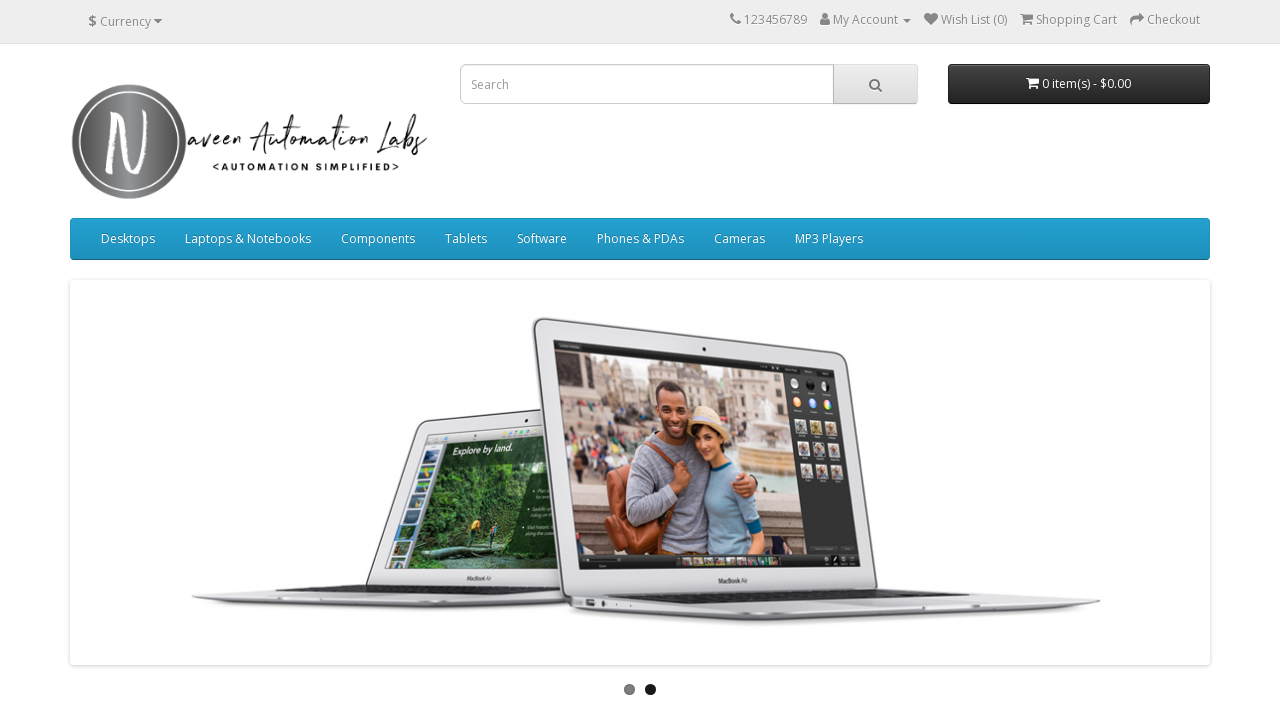

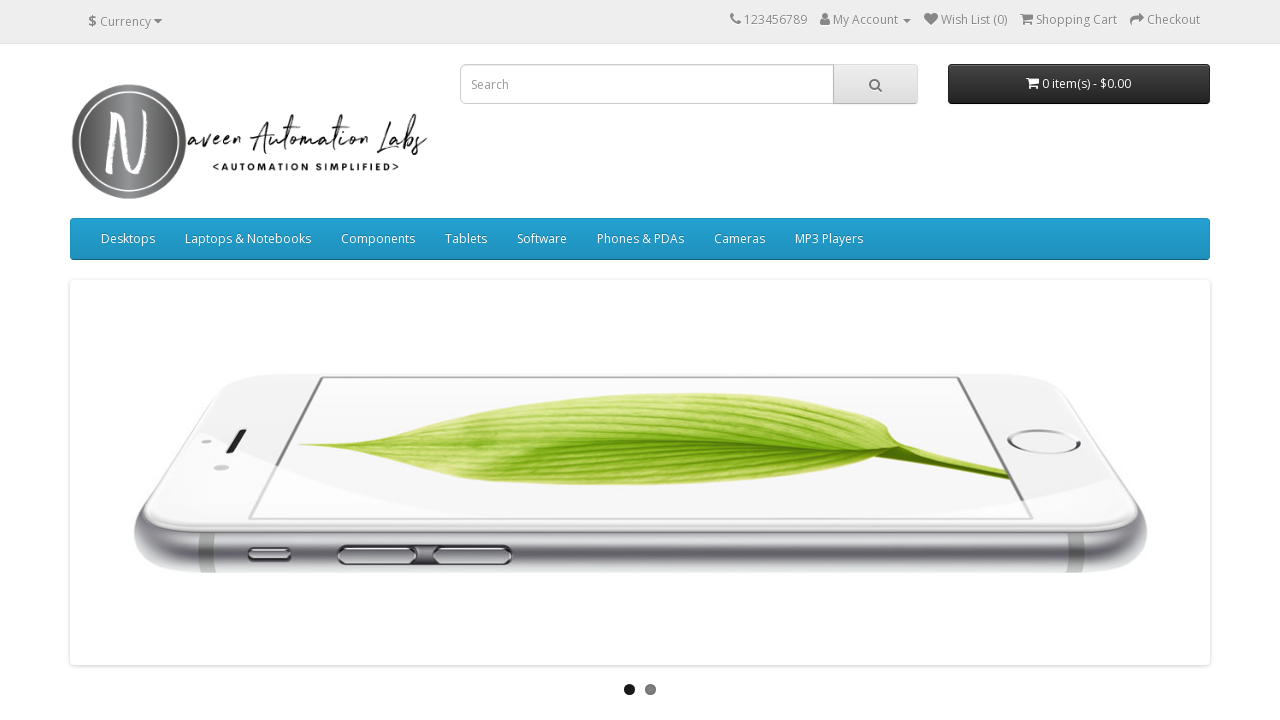